Tests that the currently applied filter link is highlighted with selected class

Starting URL: https://demo.playwright.dev/todomvc

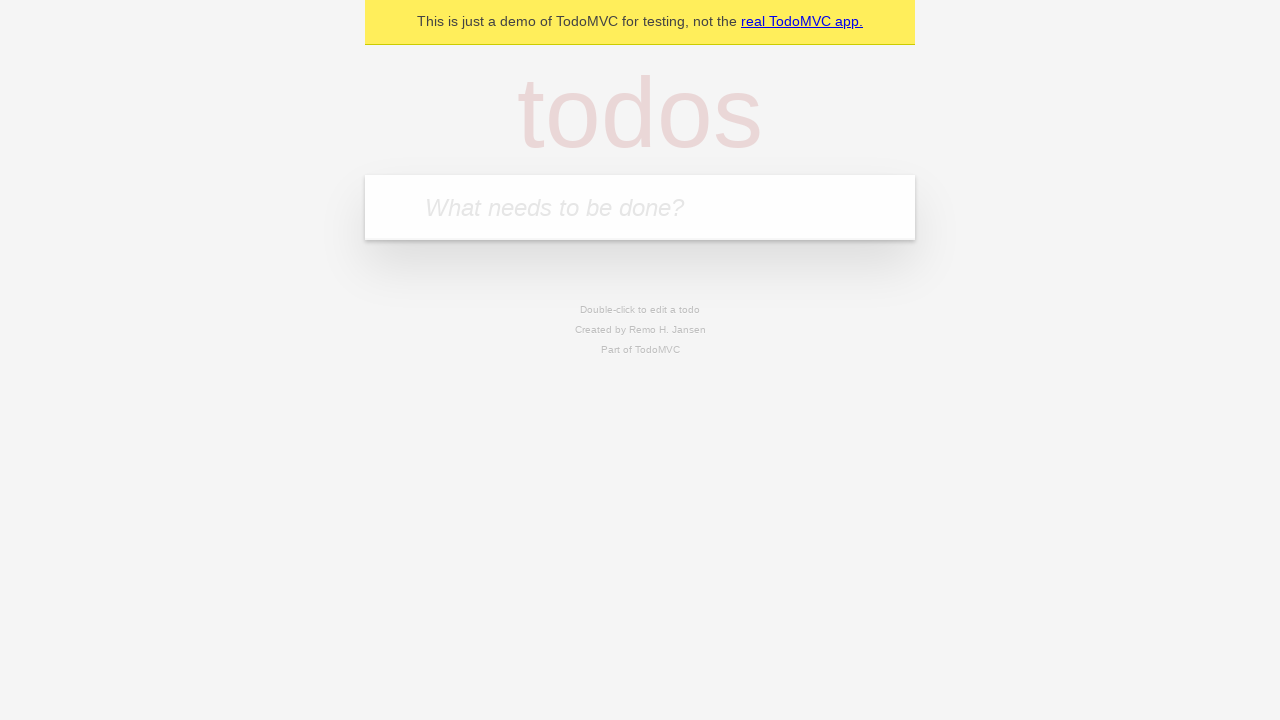

Filled todo input with 'buy some cheese' on internal:attr=[placeholder="What needs to be done?"i]
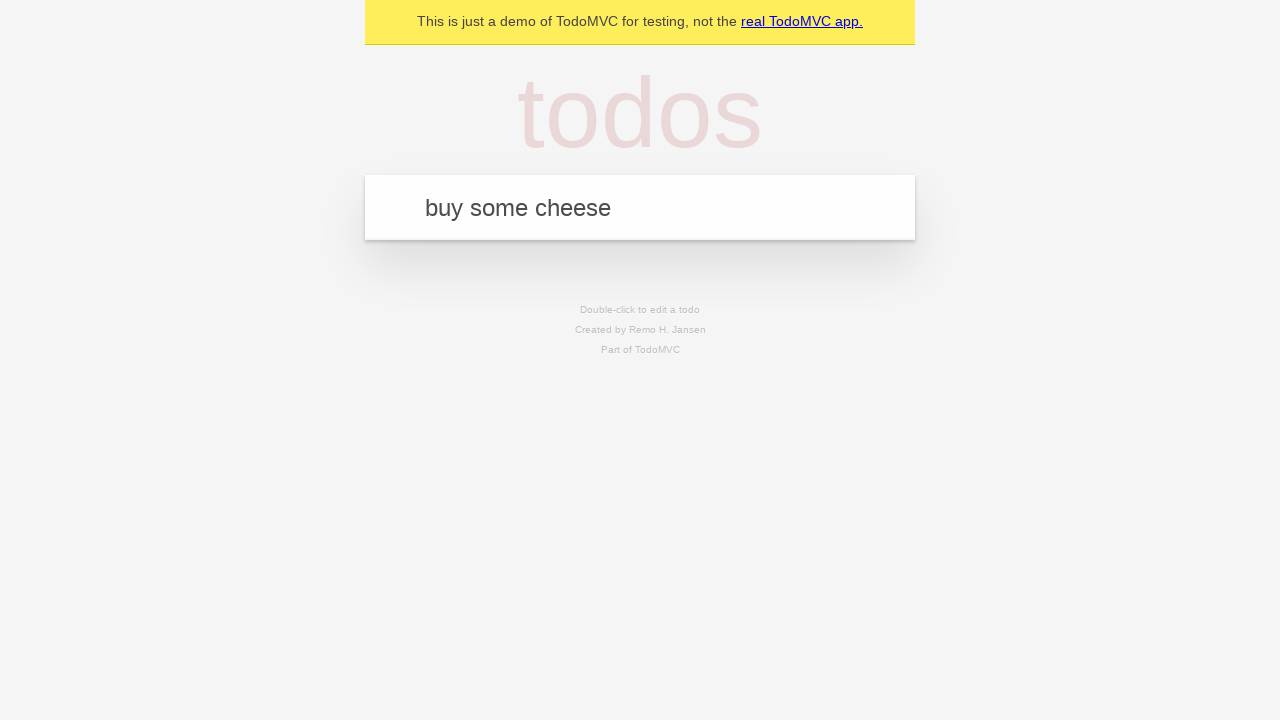

Pressed Enter to add todo 'buy some cheese' on internal:attr=[placeholder="What needs to be done?"i]
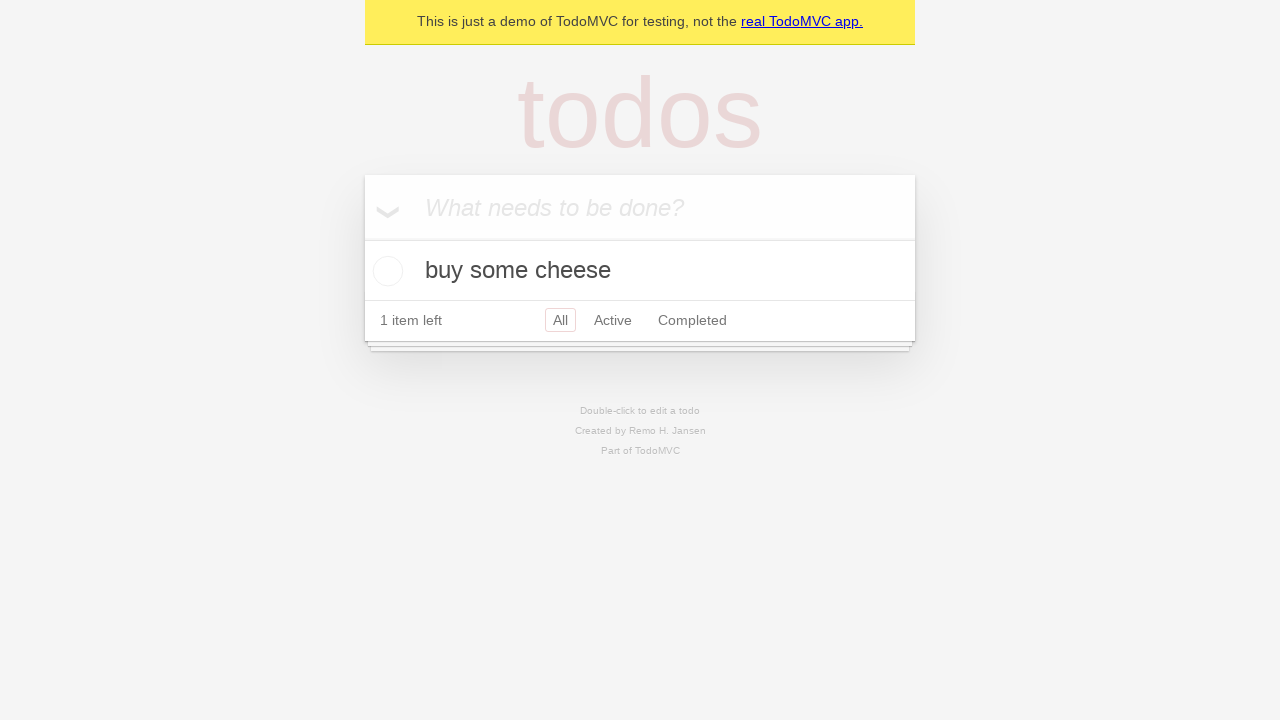

Filled todo input with 'feed the cat' on internal:attr=[placeholder="What needs to be done?"i]
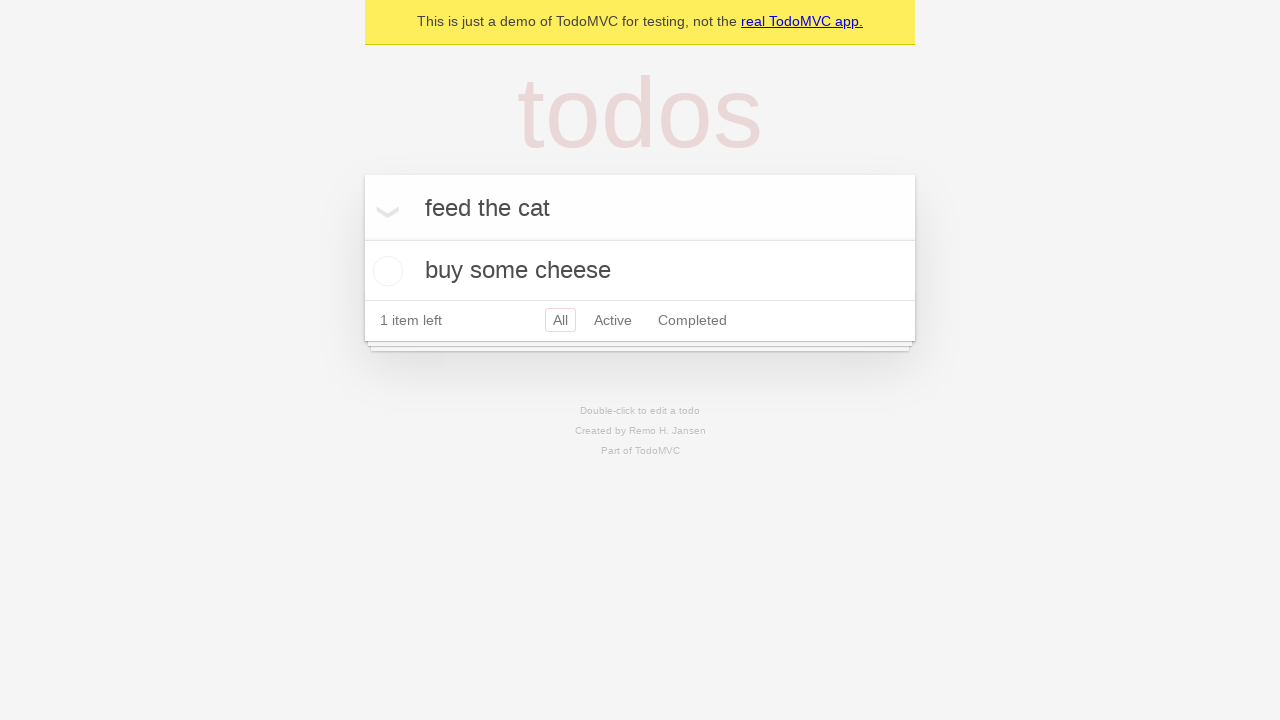

Pressed Enter to add todo 'feed the cat' on internal:attr=[placeholder="What needs to be done?"i]
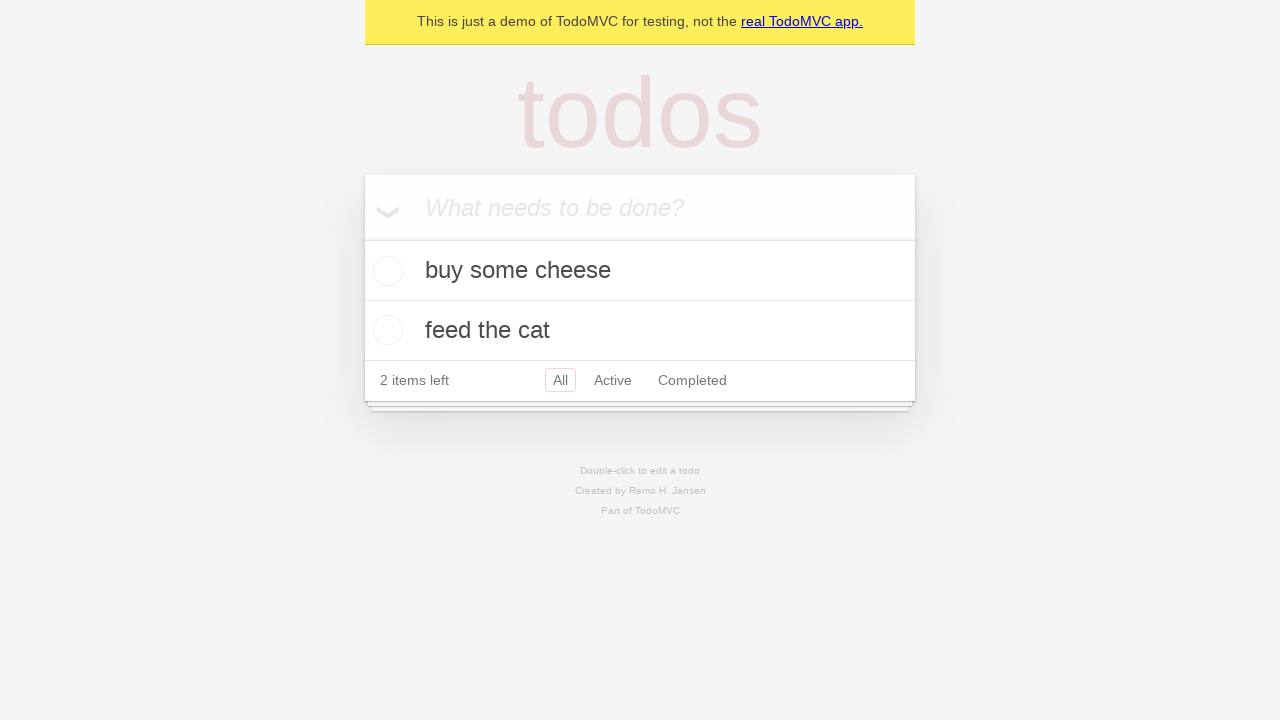

Filled todo input with 'book a doctors appointment' on internal:attr=[placeholder="What needs to be done?"i]
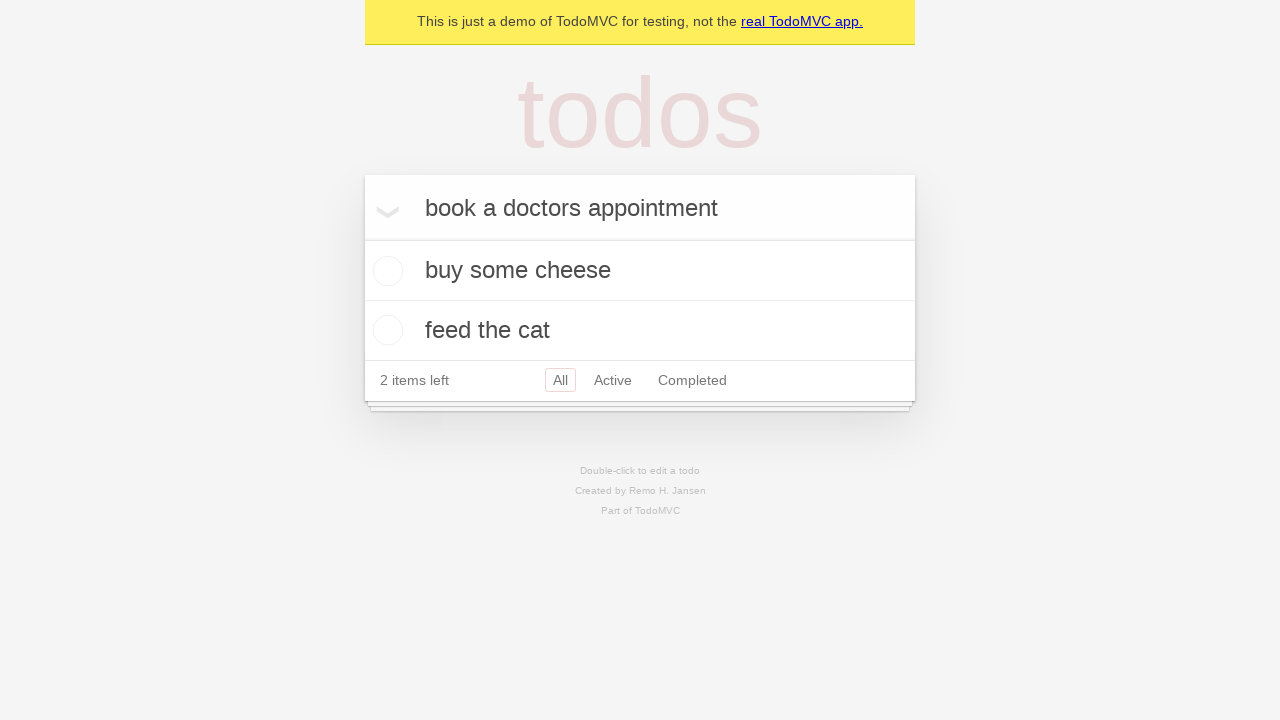

Pressed Enter to add todo 'book a doctors appointment' on internal:attr=[placeholder="What needs to be done?"i]
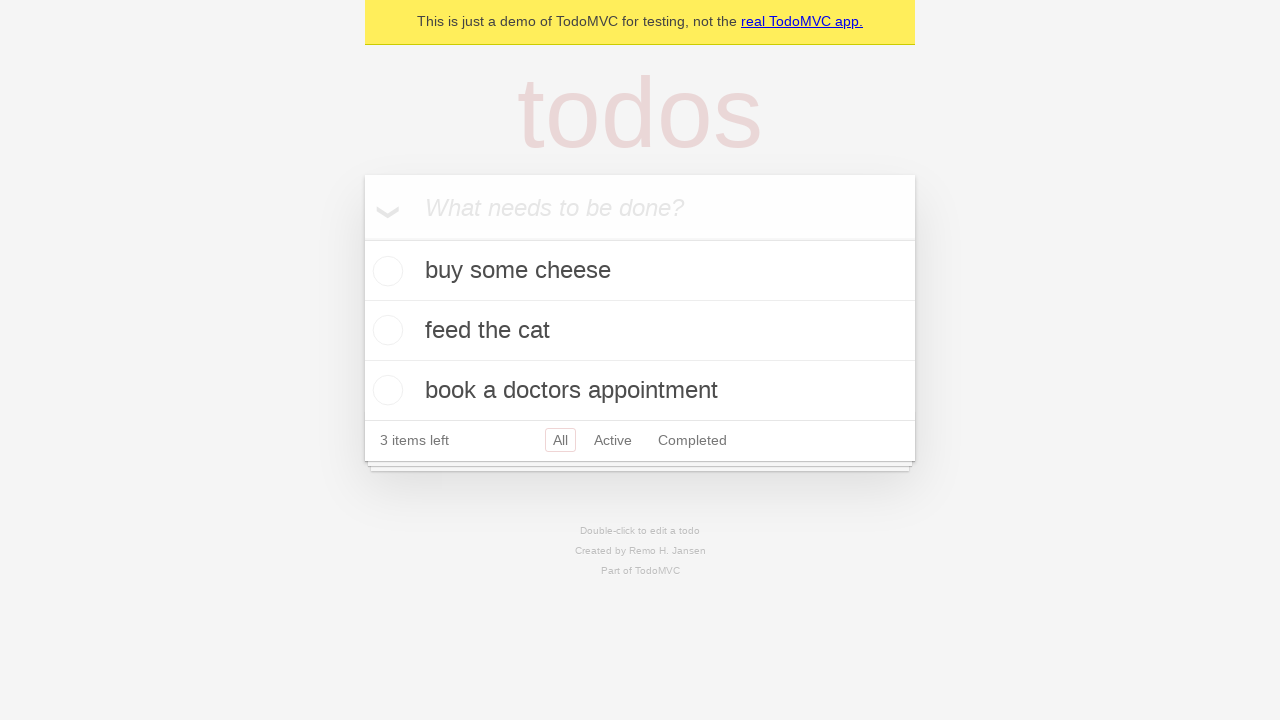

Waited for all three todo items to be added
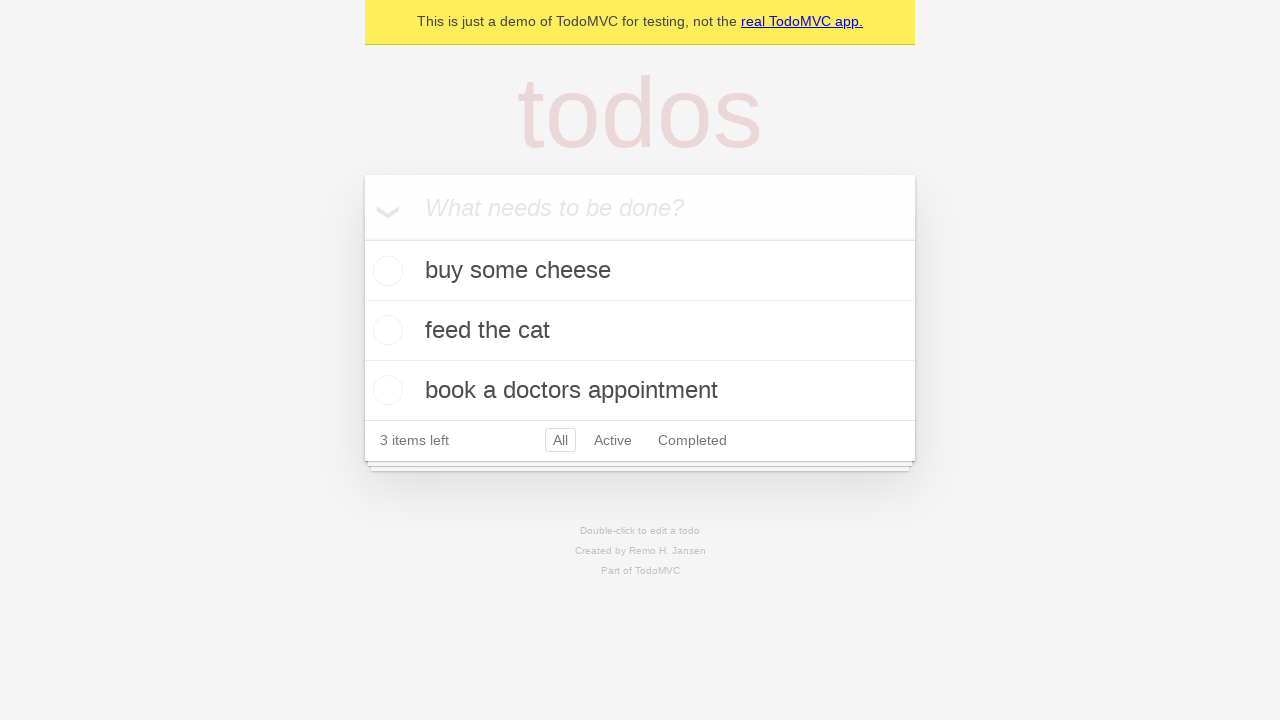

Created locators for Active and Completed filter links
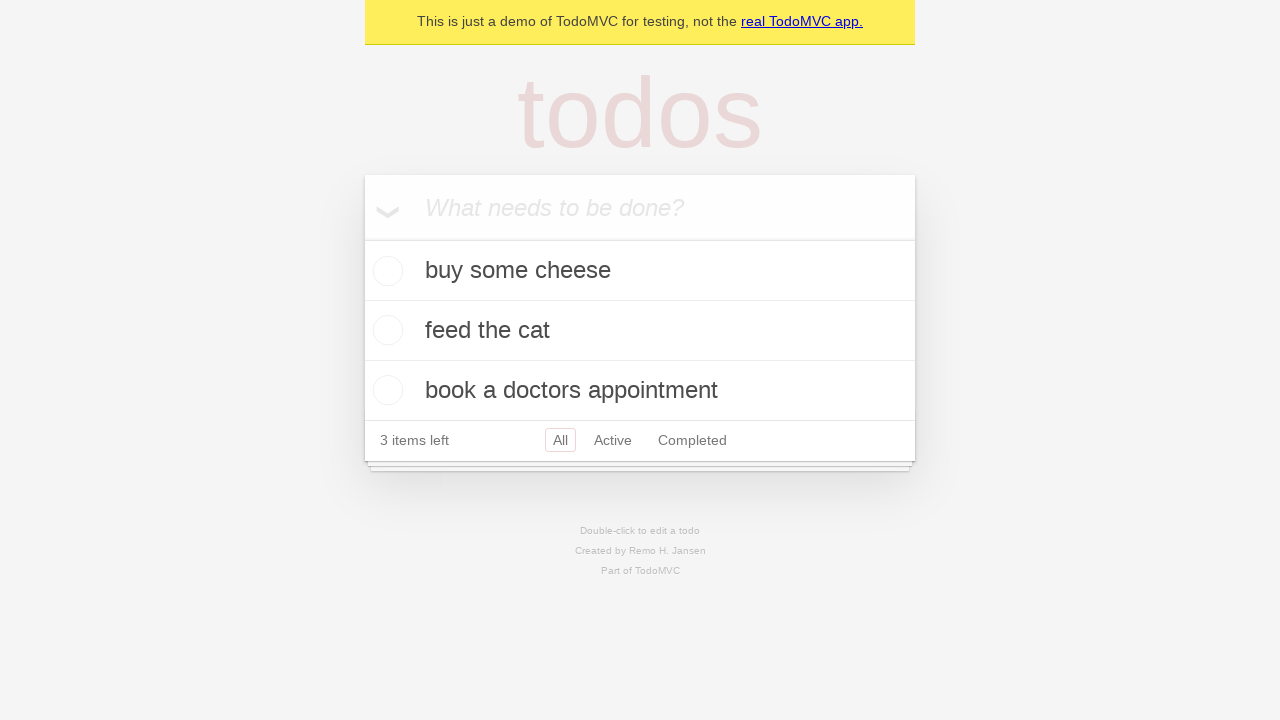

Clicked Active filter link at (613, 440) on internal:role=link[name="Active"i]
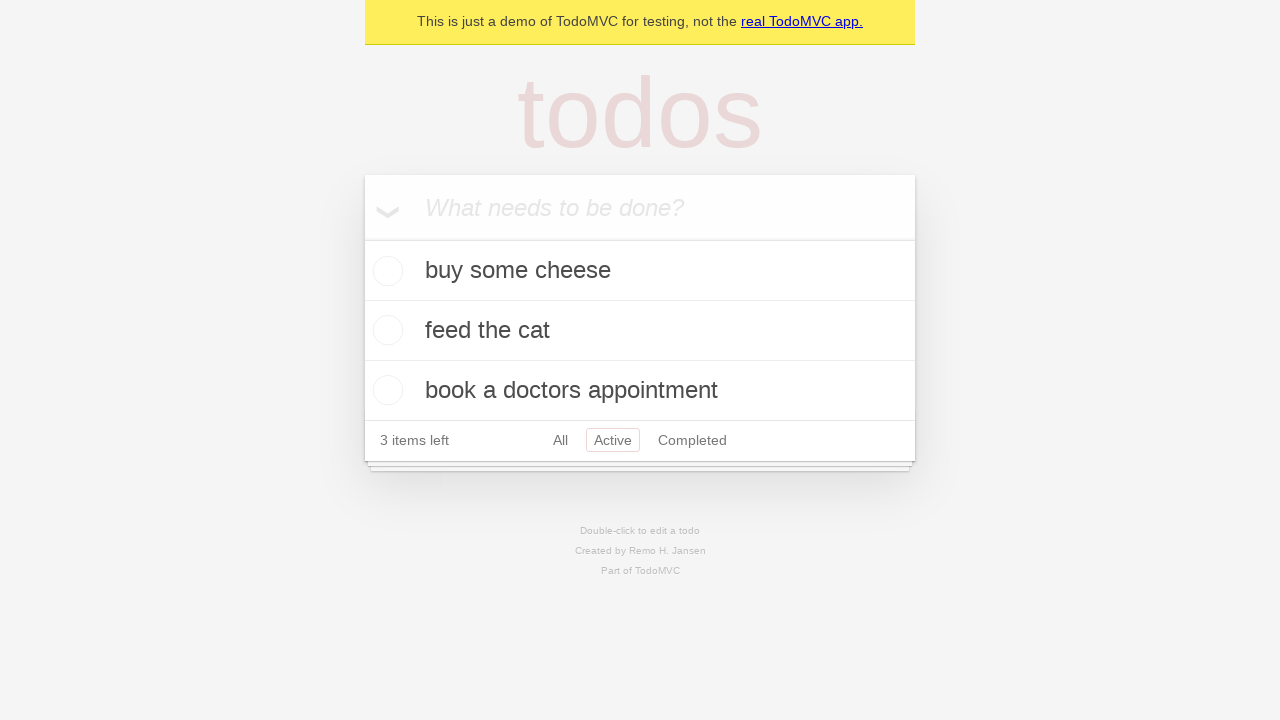

Clicked Completed filter link to verify it is highlighted as currently applied filter at (692, 440) on internal:role=link[name="Completed"i]
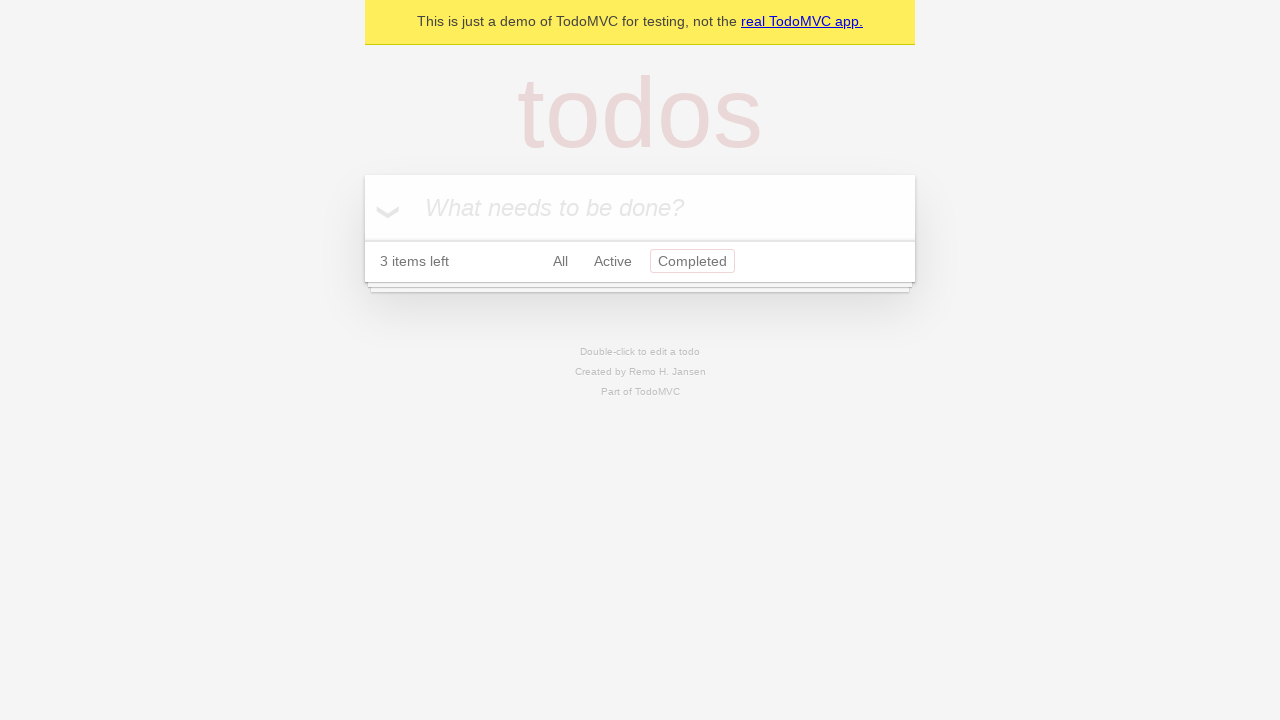

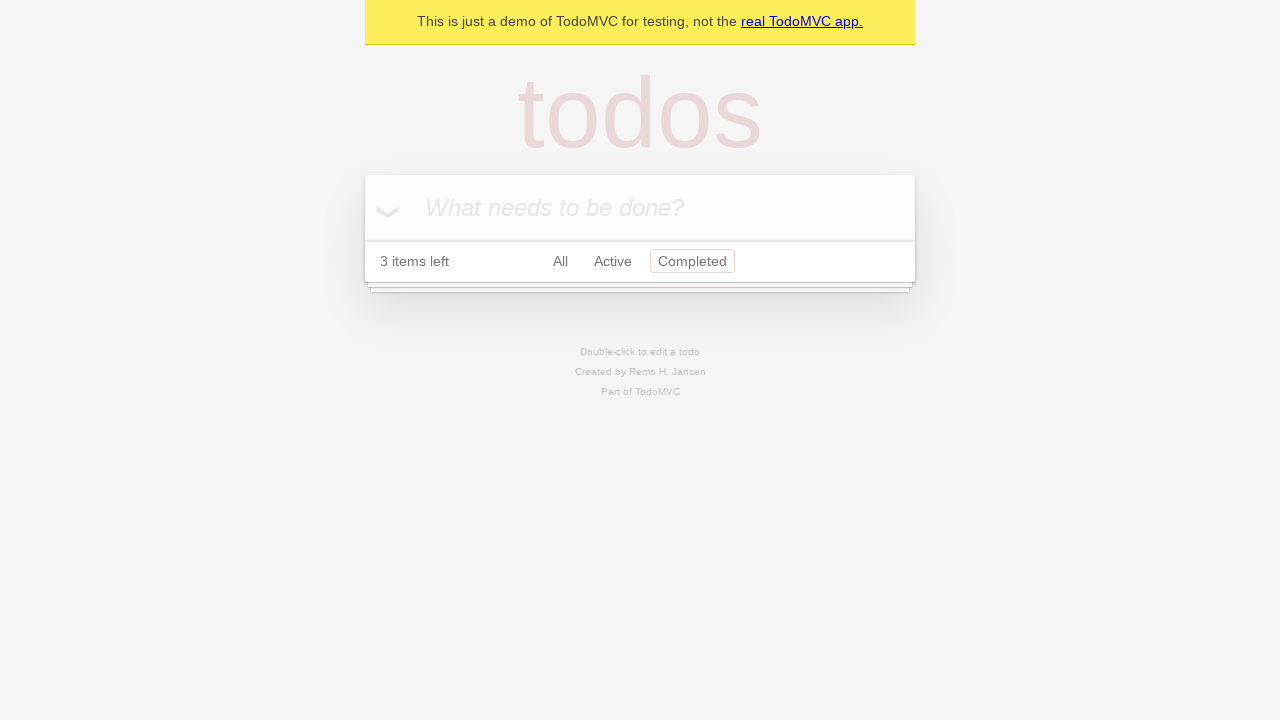